Tests that entering Russian letters in zip code field shows an error message

Starting URL: https://sharelane.com/cgi-bin/register.py

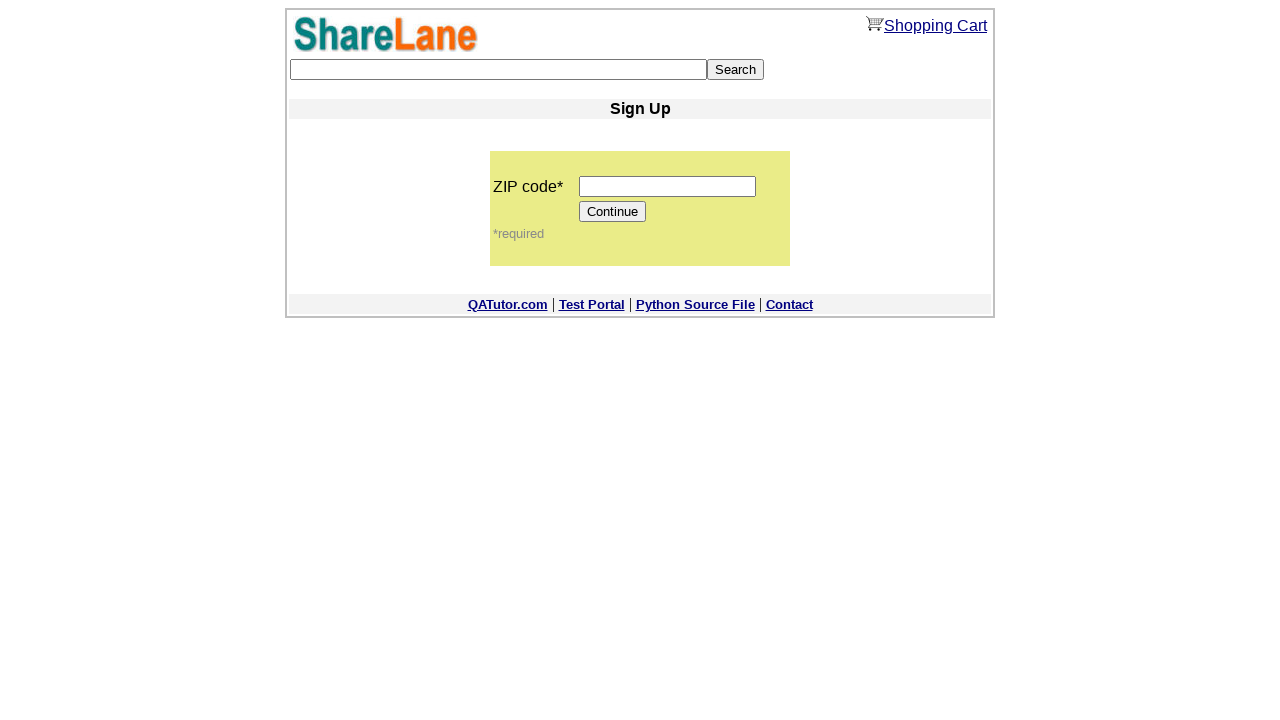

Filled zip code field with Russian letters 'абвгд' on input[name='zip_code']
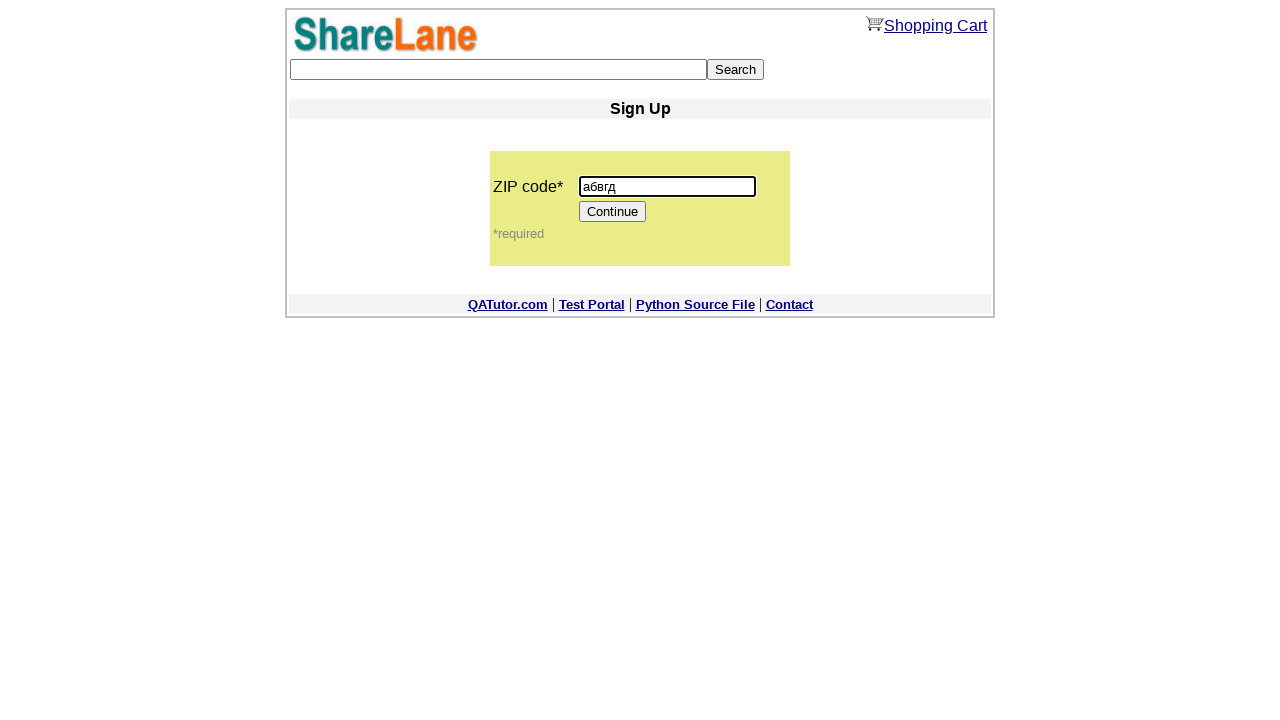

Clicked Continue button at (613, 212) on [value='Continue']
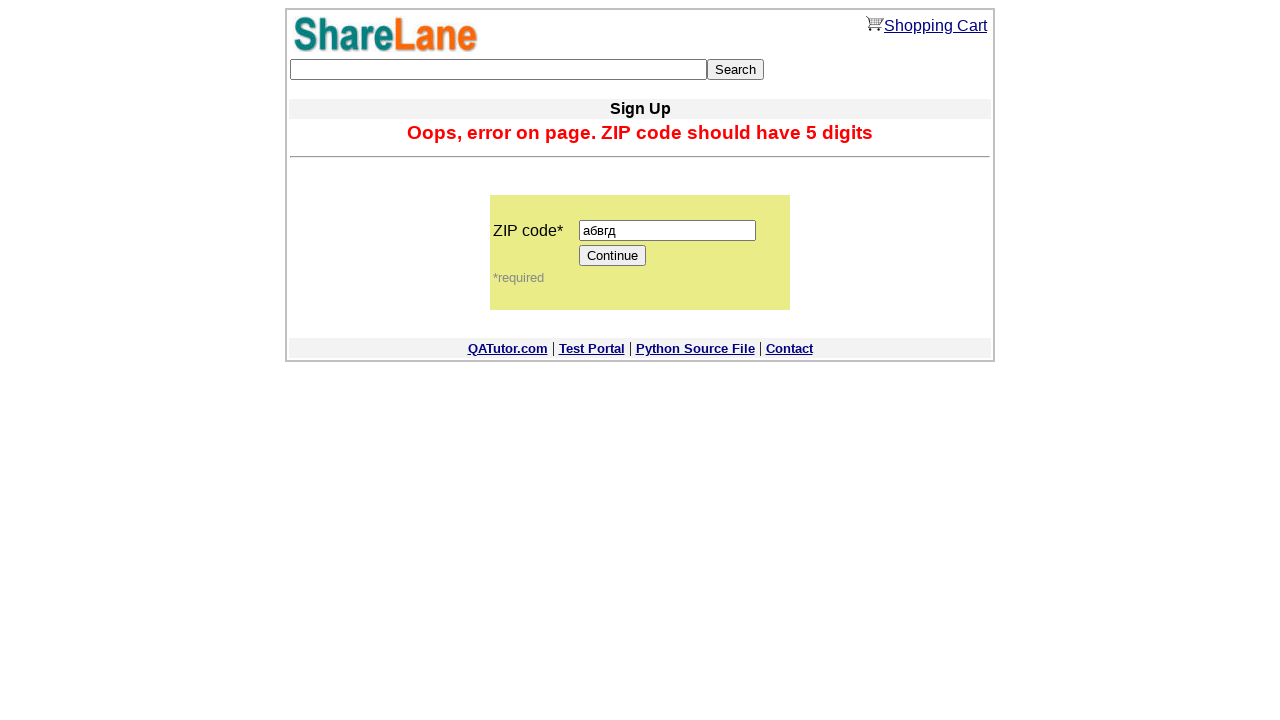

Error message appeared confirming Russian letters are not accepted in zip code field
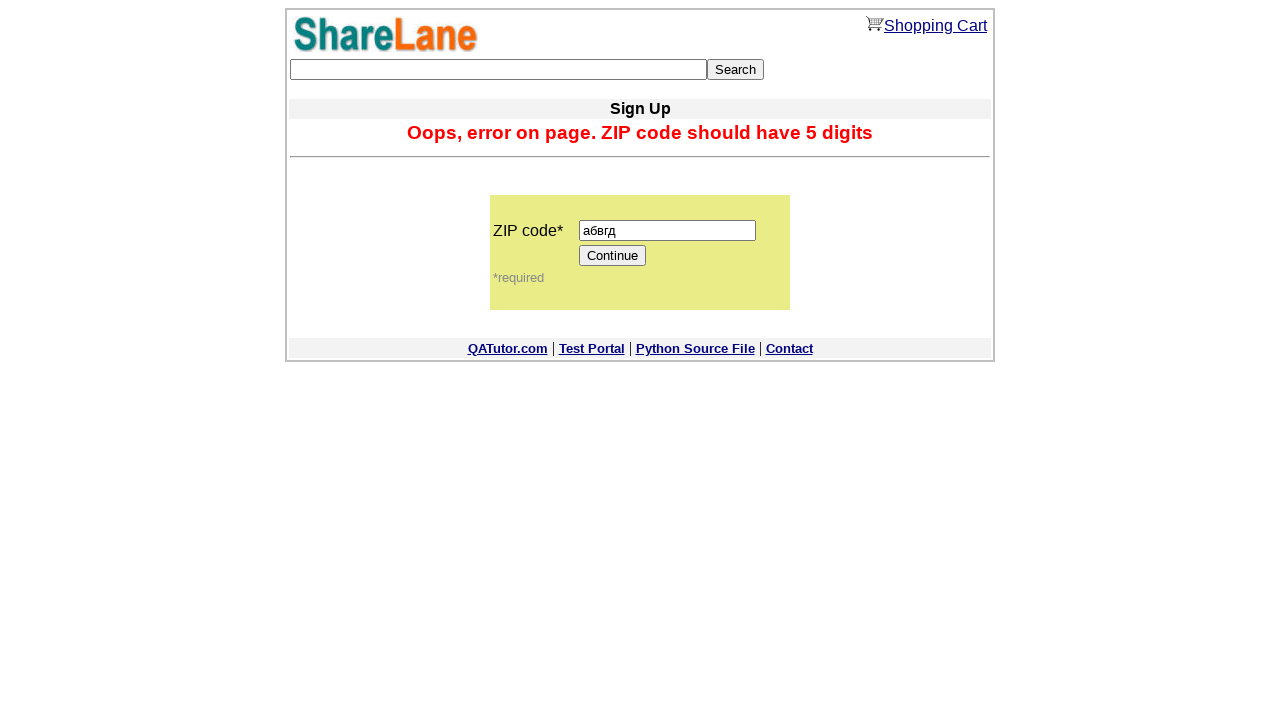

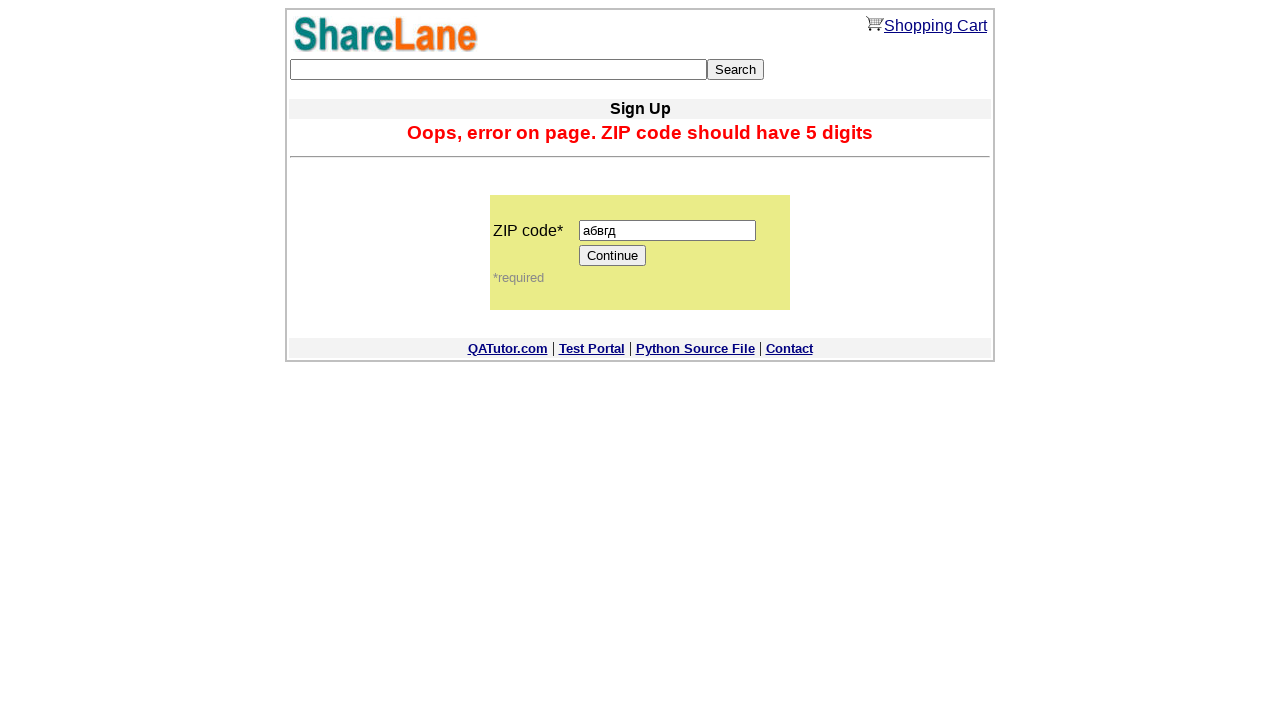